Tests adding a new task at the All filter view

Starting URL: https://todomvc4tasj.herokuapp.com/

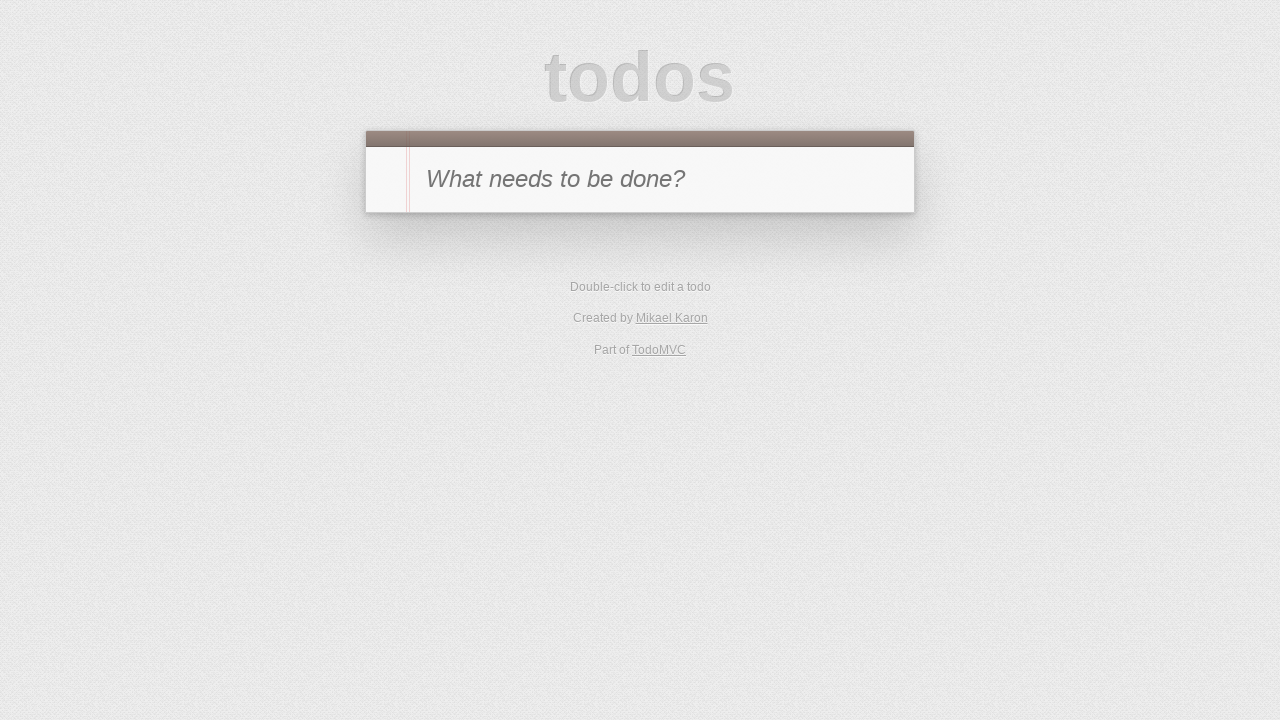

Filled new task input field with '1' on #new-todo
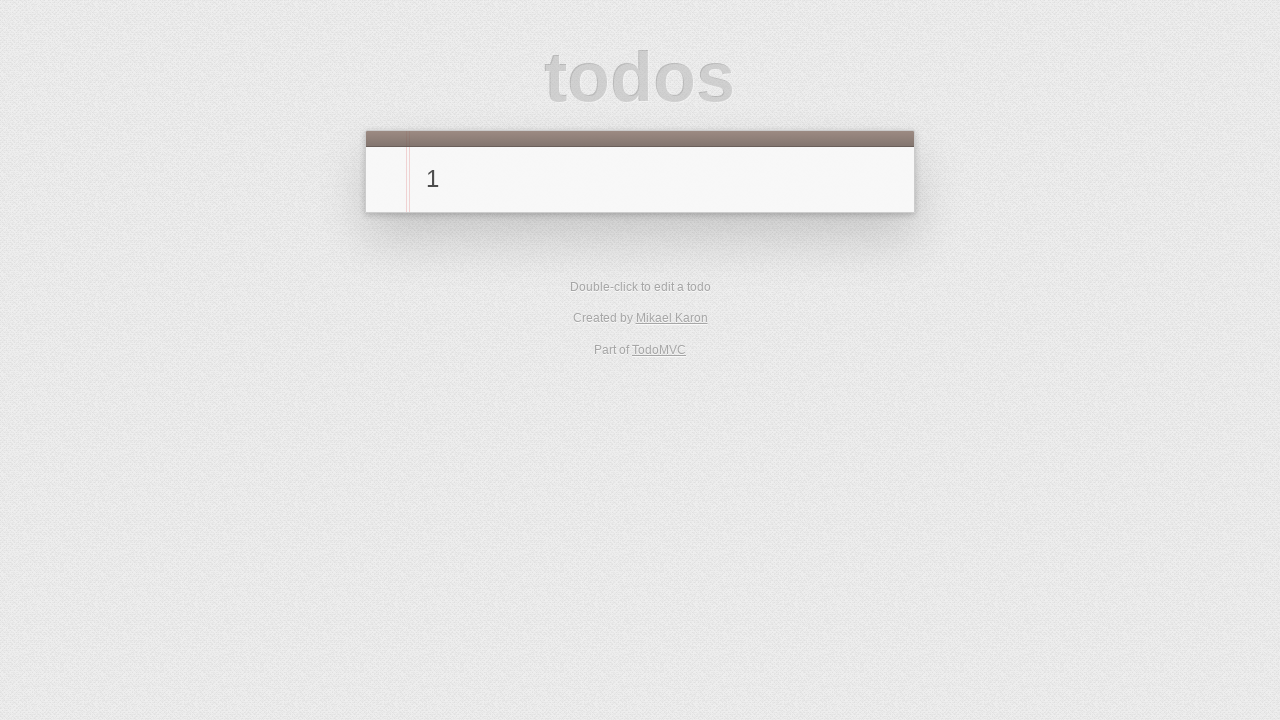

Pressed Enter to add new task at All filter view on #new-todo
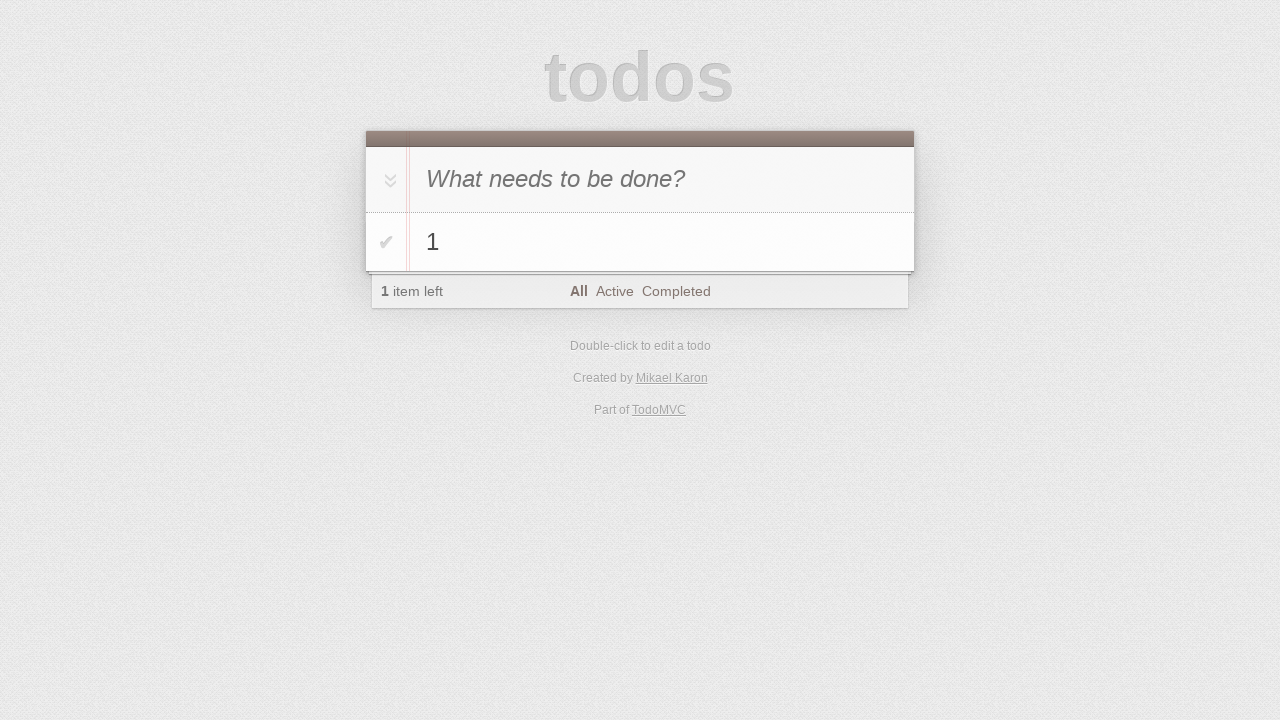

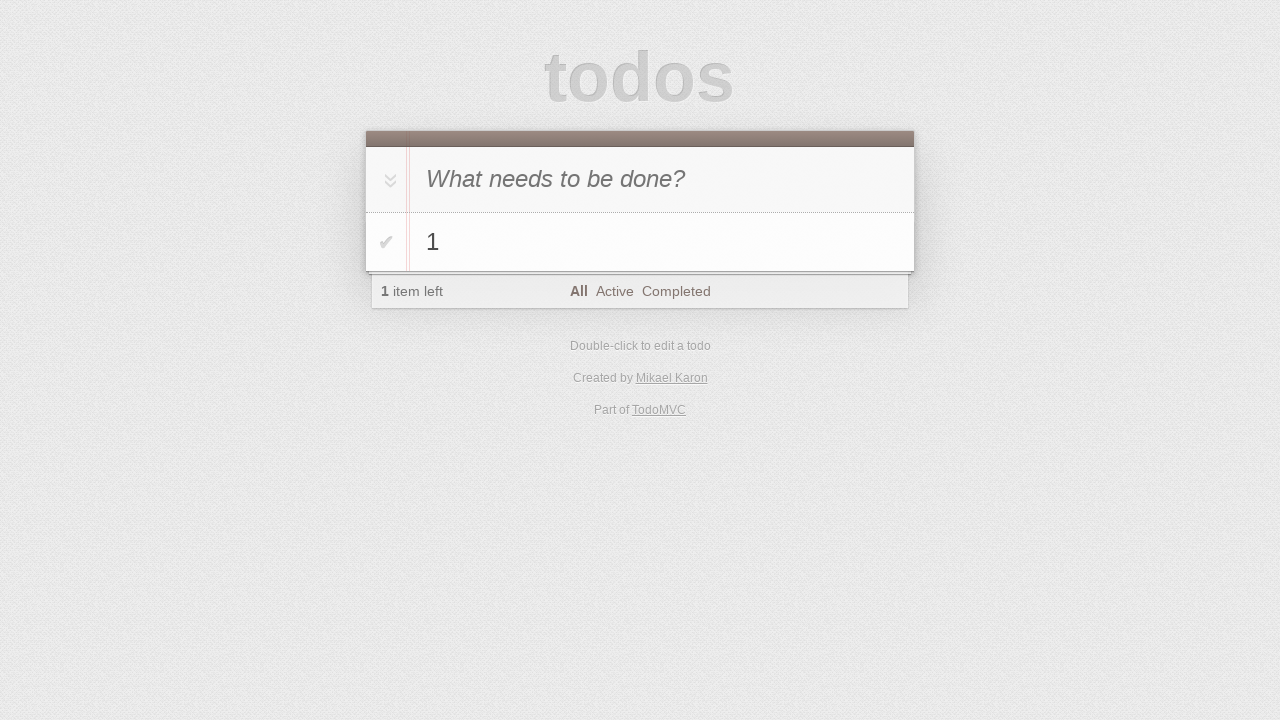